Navigates to a form page and selects all checkboxes that are not already selected

Starting URL: http://echoecho.com/htmlforms09.htm

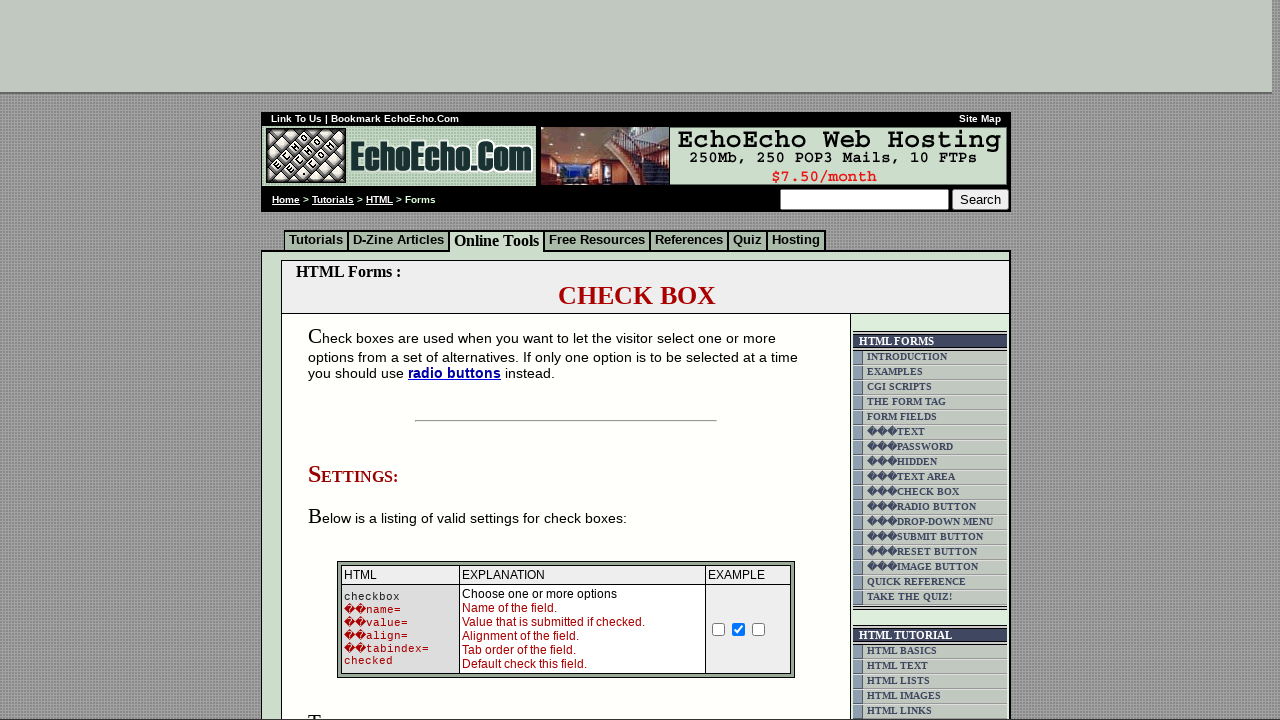

Navigated to form page at http://echoecho.com/htmlforms09.htm
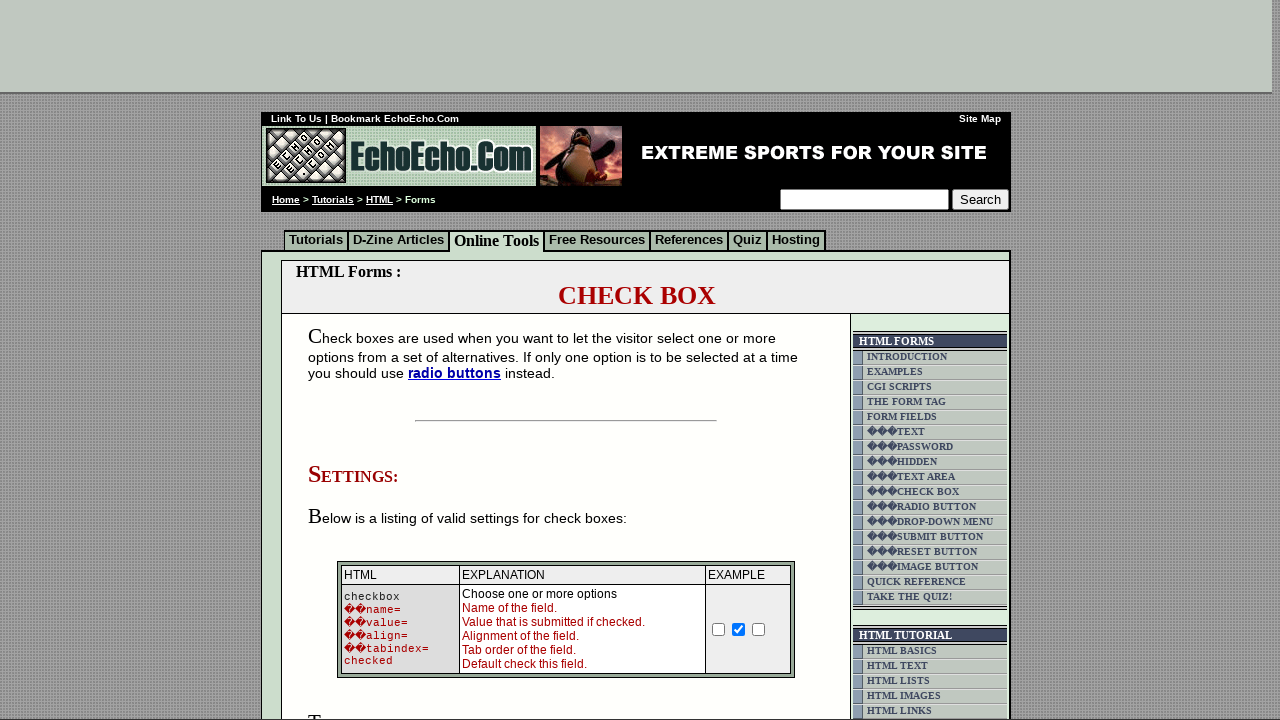

Located all checkboxes with name='Checkbox'
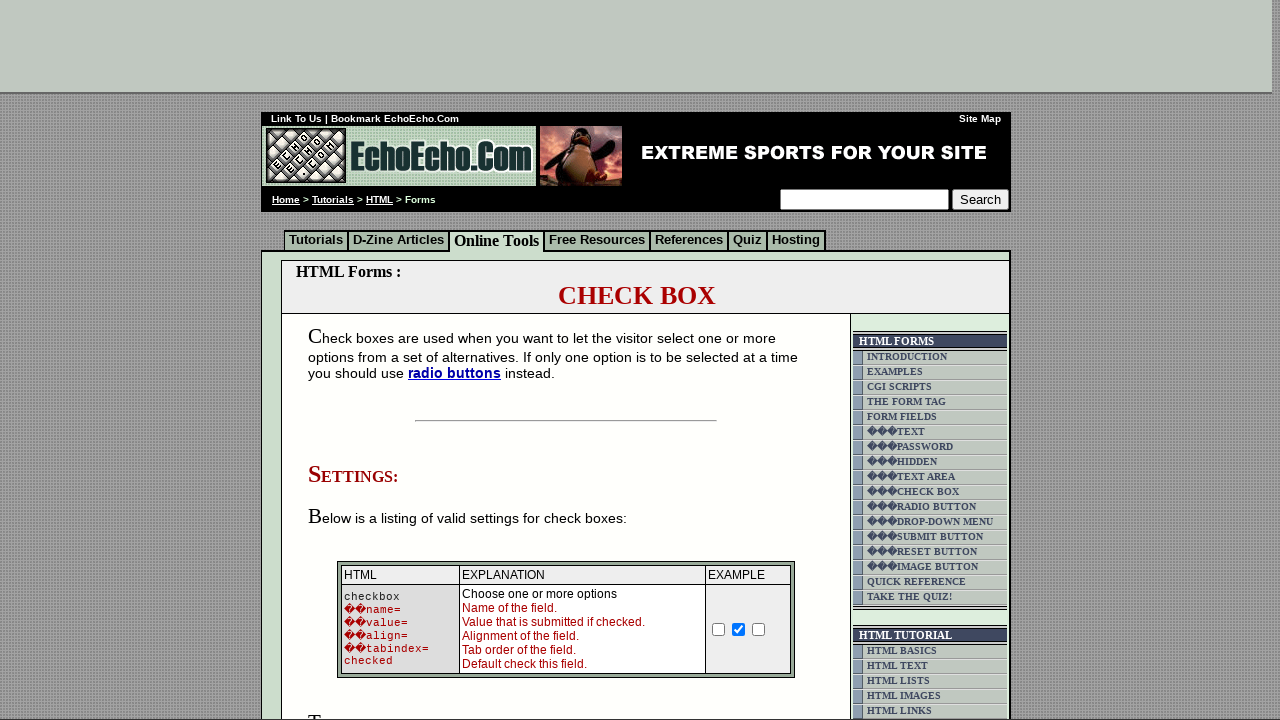

Selected an unchecked checkbox at (719, 629) on input[name='Checkbox'] >> nth=0
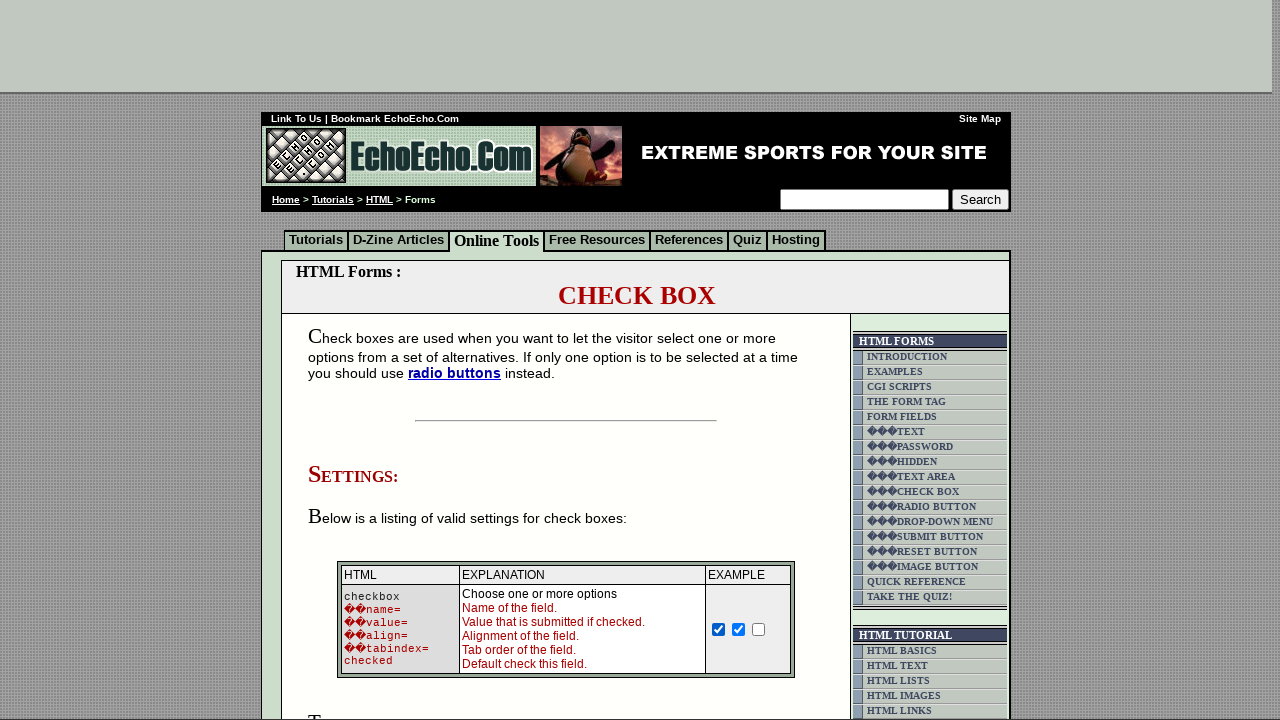

Selected an unchecked checkbox at (759, 629) on input[name='Checkbox'] >> nth=2
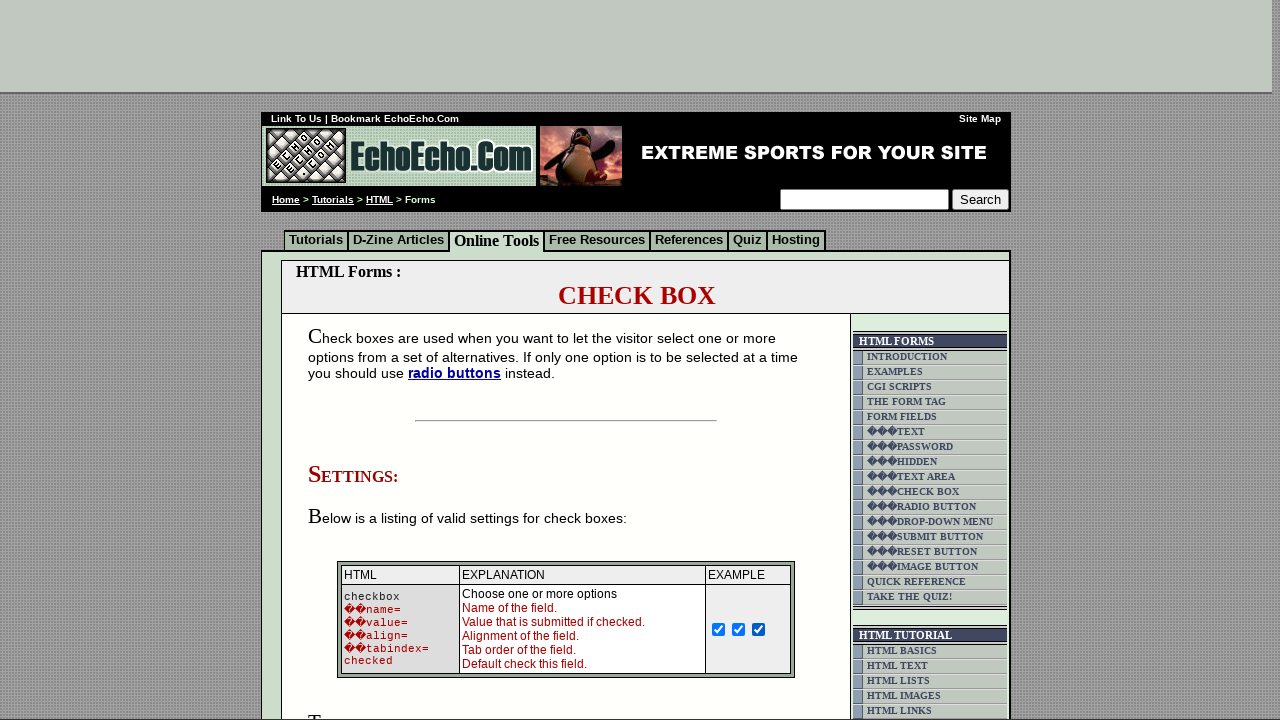

Completed selecting all available checkboxes
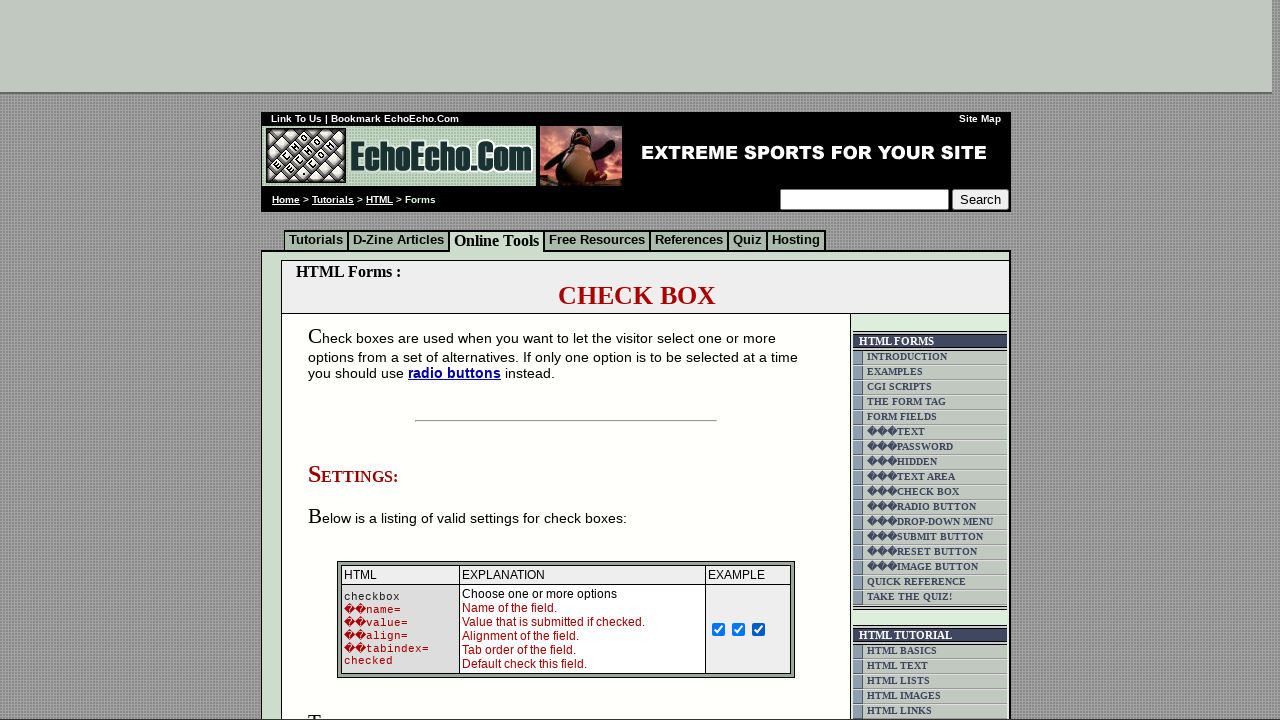

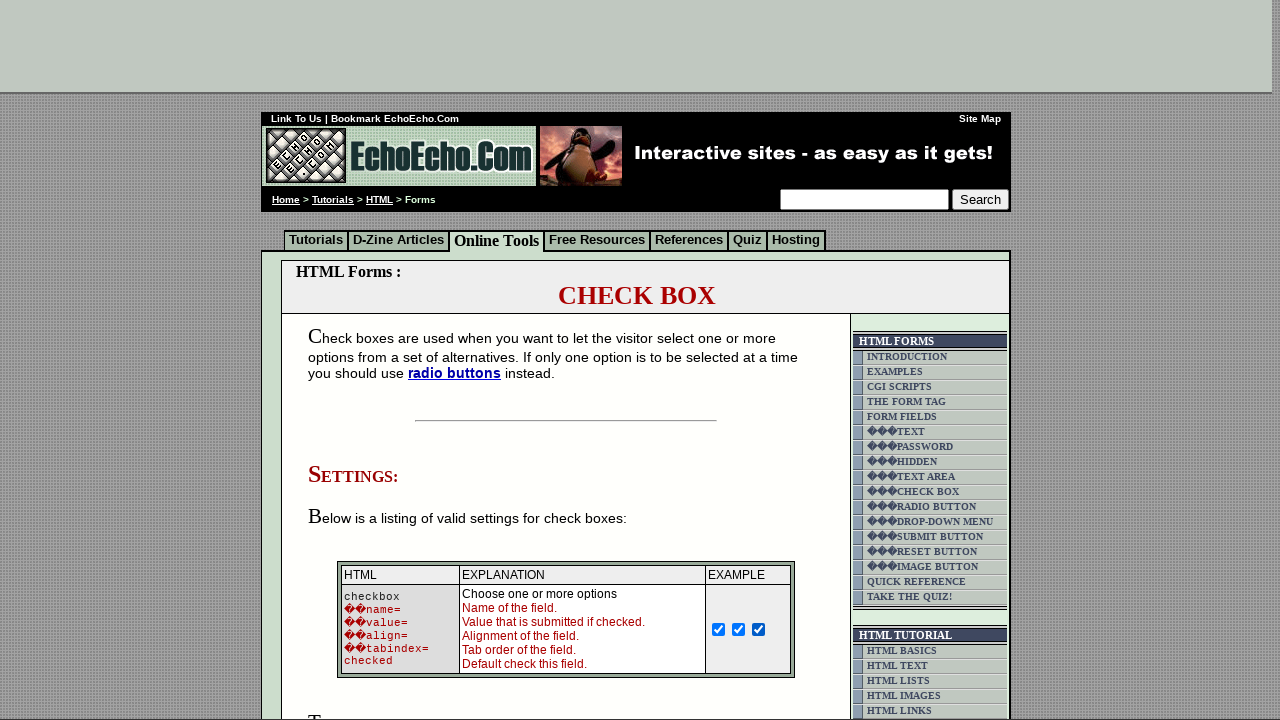